Tests nested iframe handling by switching to parent and child iframes, then filling out a registration form with email and password fields

Starting URL: https://demoapps.qspiders.com/ui/frames/nested?sublist=1&scenario=4

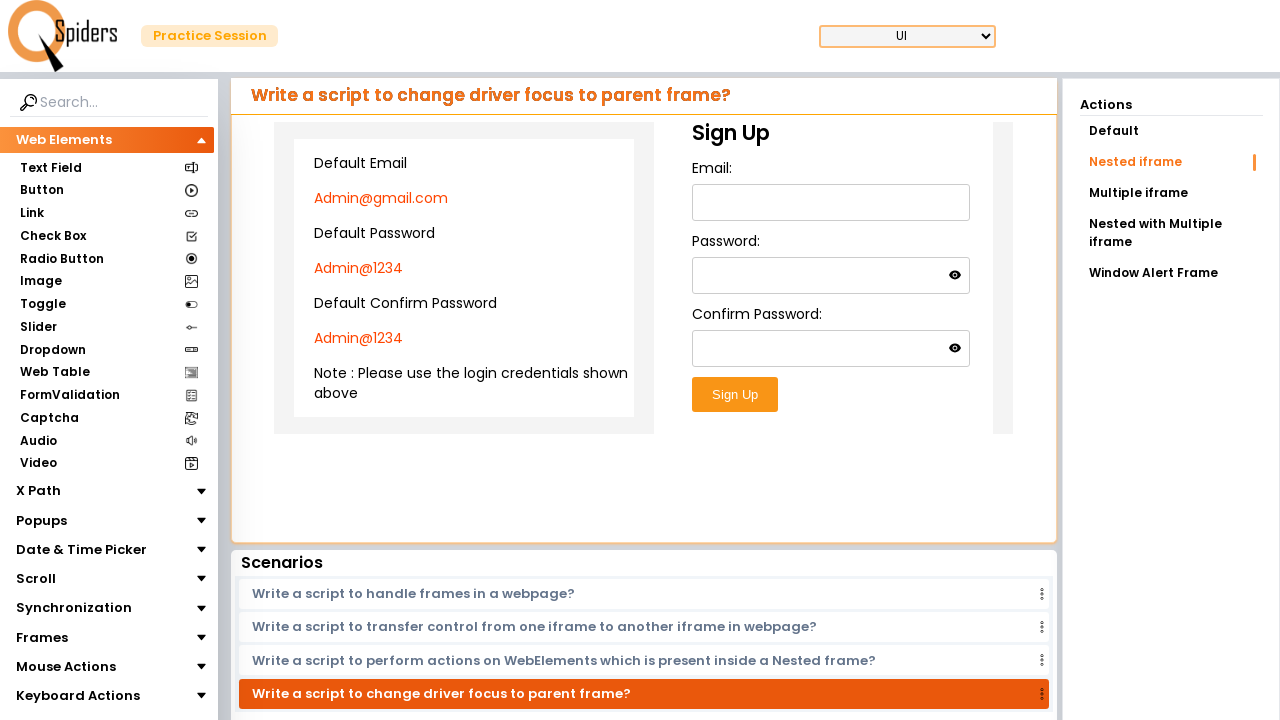

Located parent iframe with class 'w-full'
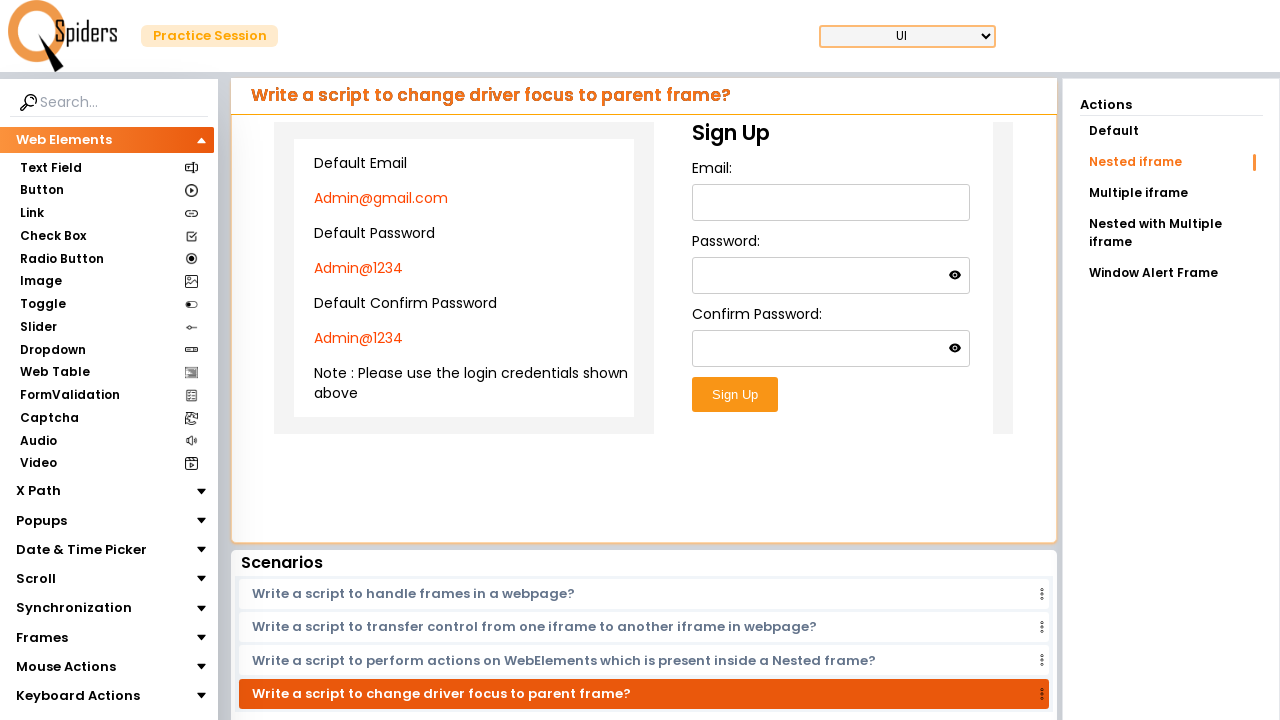

Located first child iframe within parent iframe
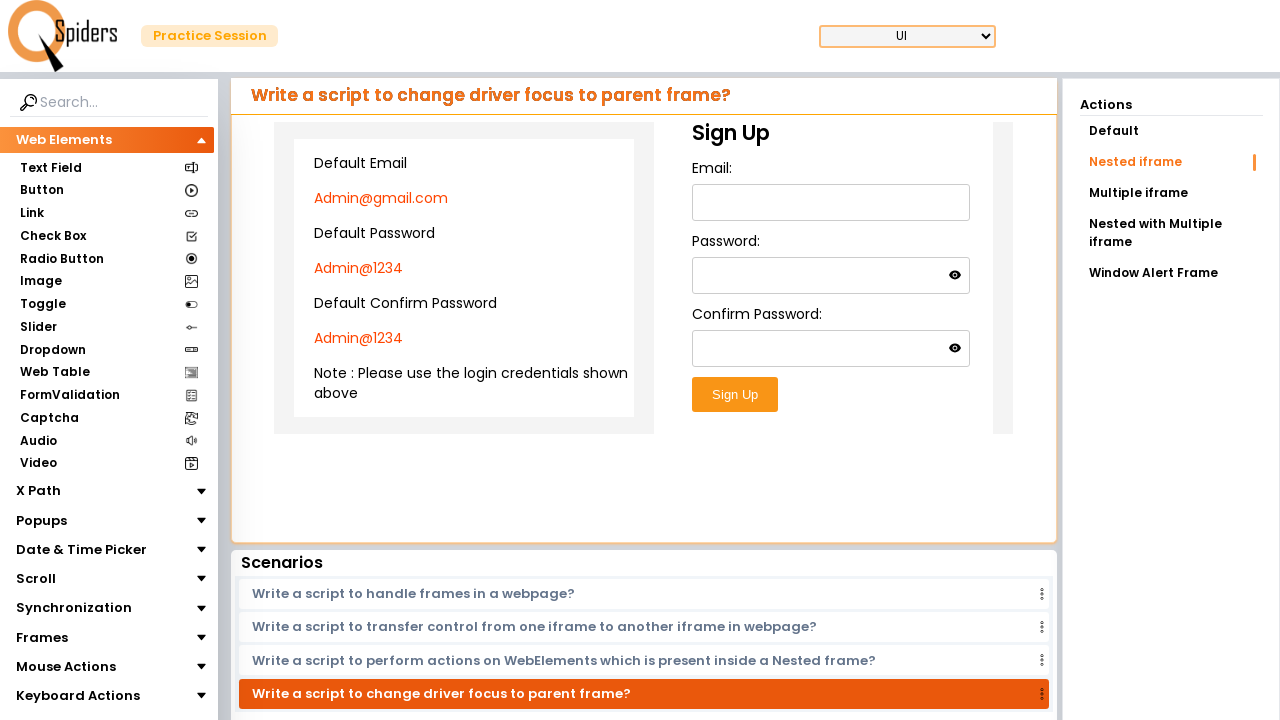

Filled email field with 'Admin@gmail.com' in nested iframe on xpath=//iframe[contains(@class,'w-full')] >> internal:control=enter-frame >> ifr
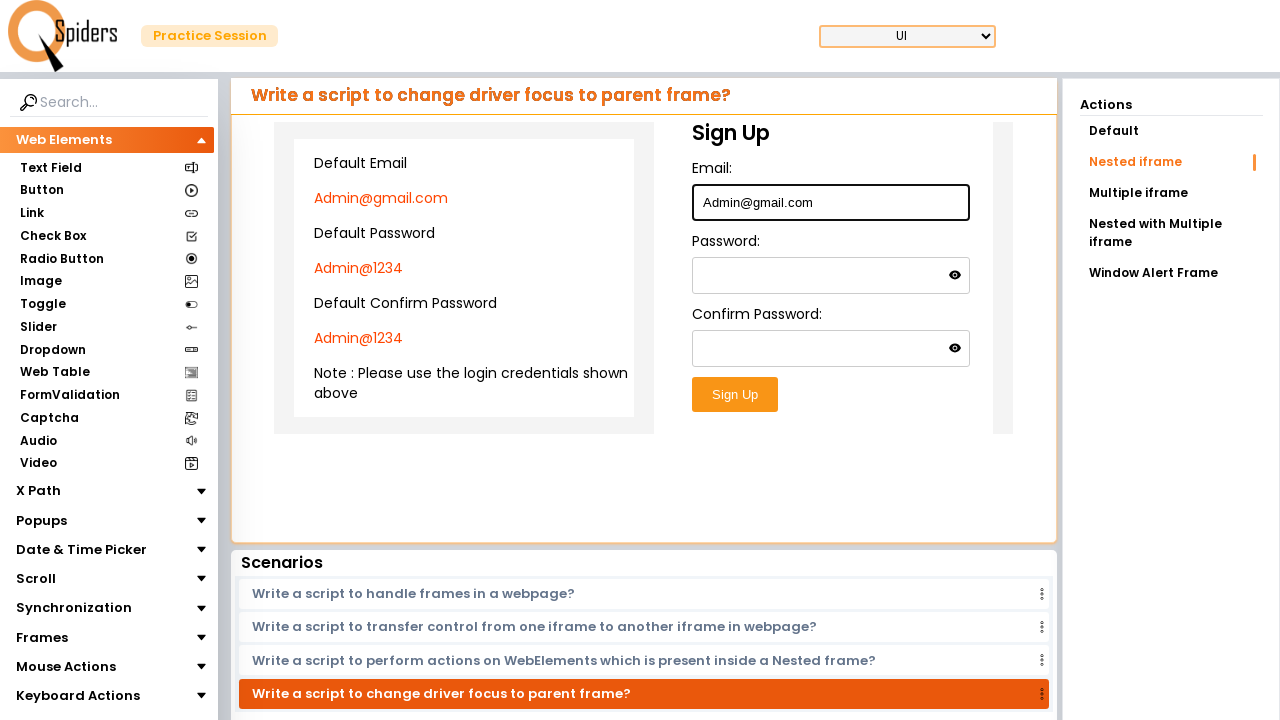

Filled password field with 'Admin@1234' in nested iframe on xpath=//iframe[contains(@class,'w-full')] >> internal:control=enter-frame >> ifr
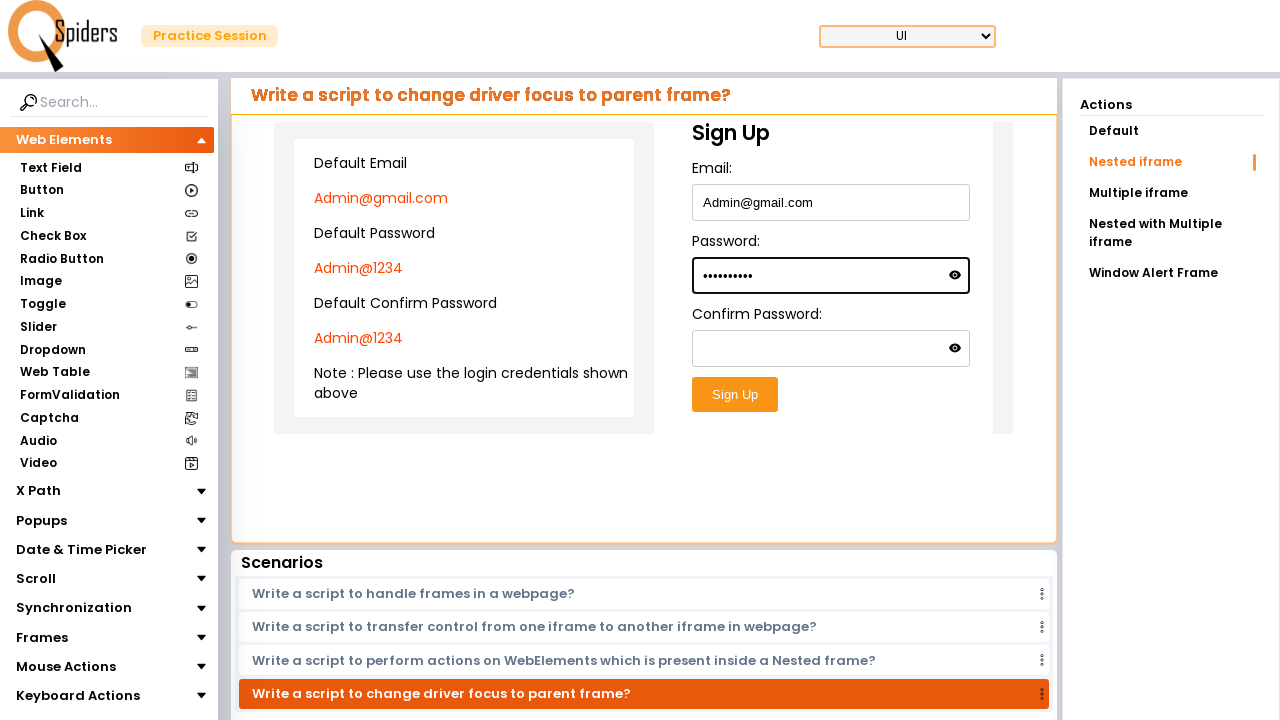

Filled confirm password field with 'Admin@1234' in nested iframe on xpath=//iframe[contains(@class,'w-full')] >> internal:control=enter-frame >> ifr
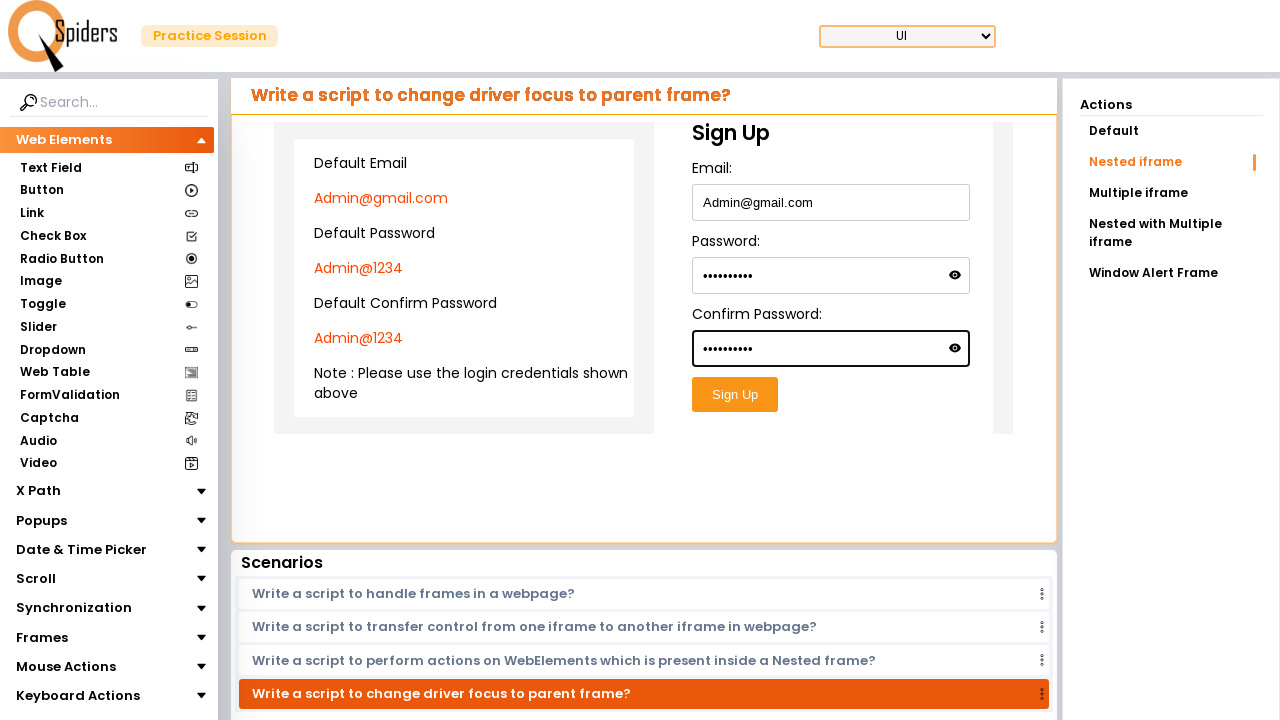

Clicked submit button to register the form at (735, 395) on xpath=//iframe[contains(@class,'w-full')] >> internal:control=enter-frame >> ifr
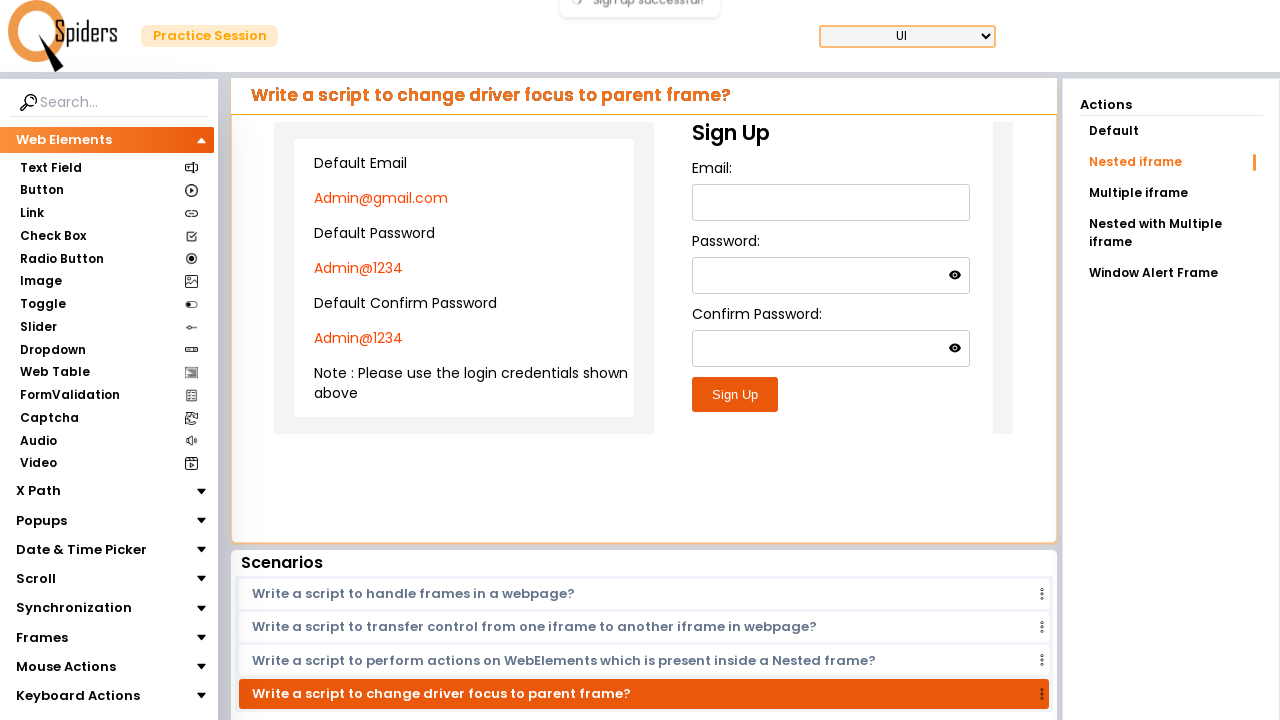

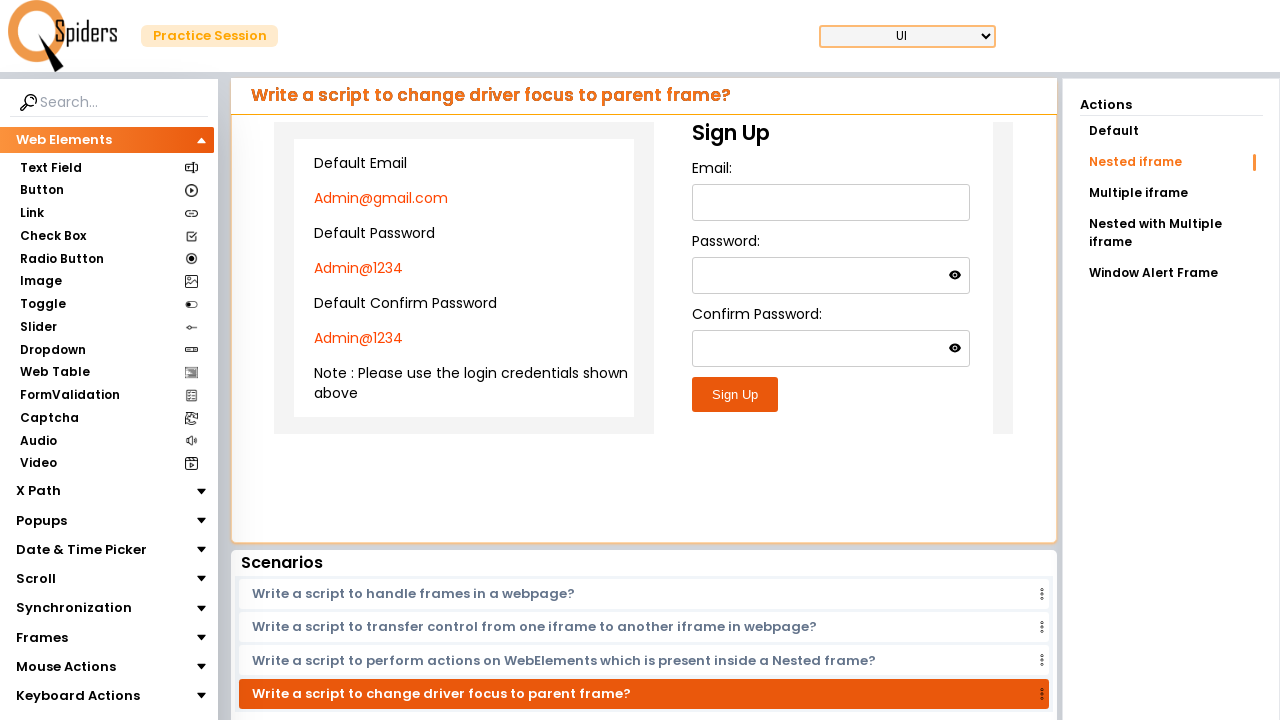